Tests clearing the complete state of all items by checking and unchecking toggle-all

Starting URL: https://demo.playwright.dev/todomvc

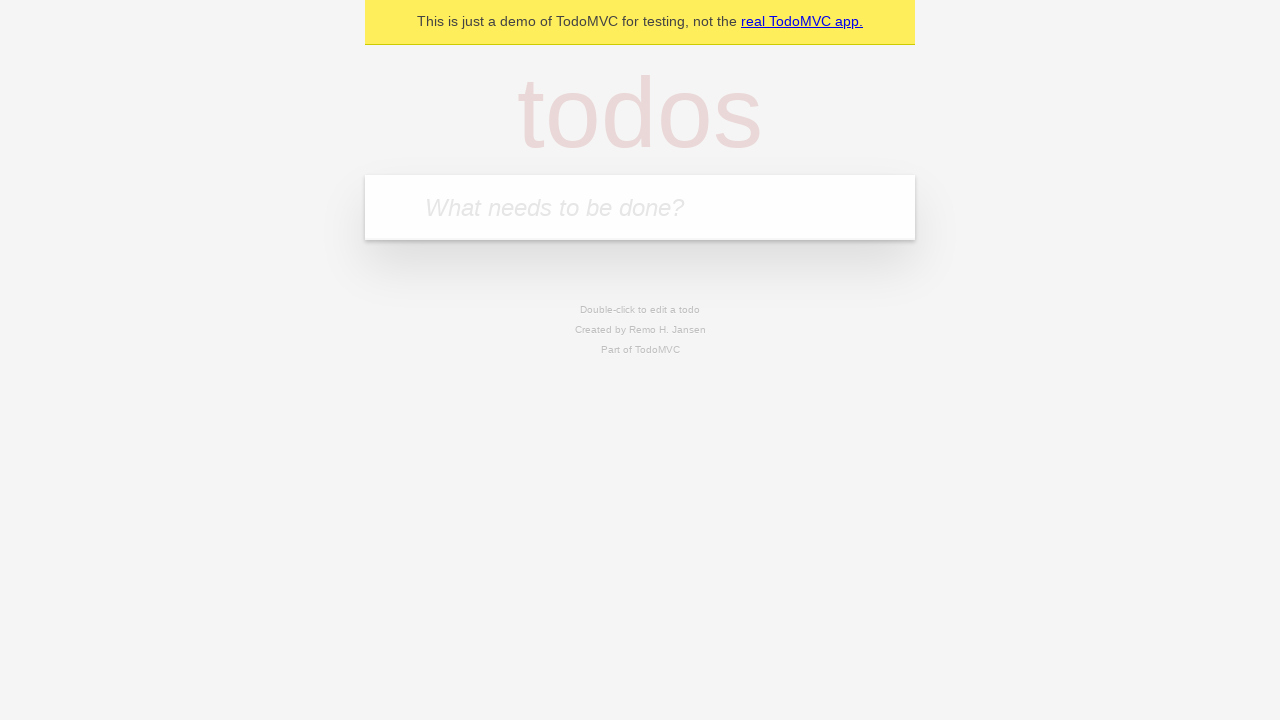

Filled new todo input with 'buy some cheese' on .new-todo
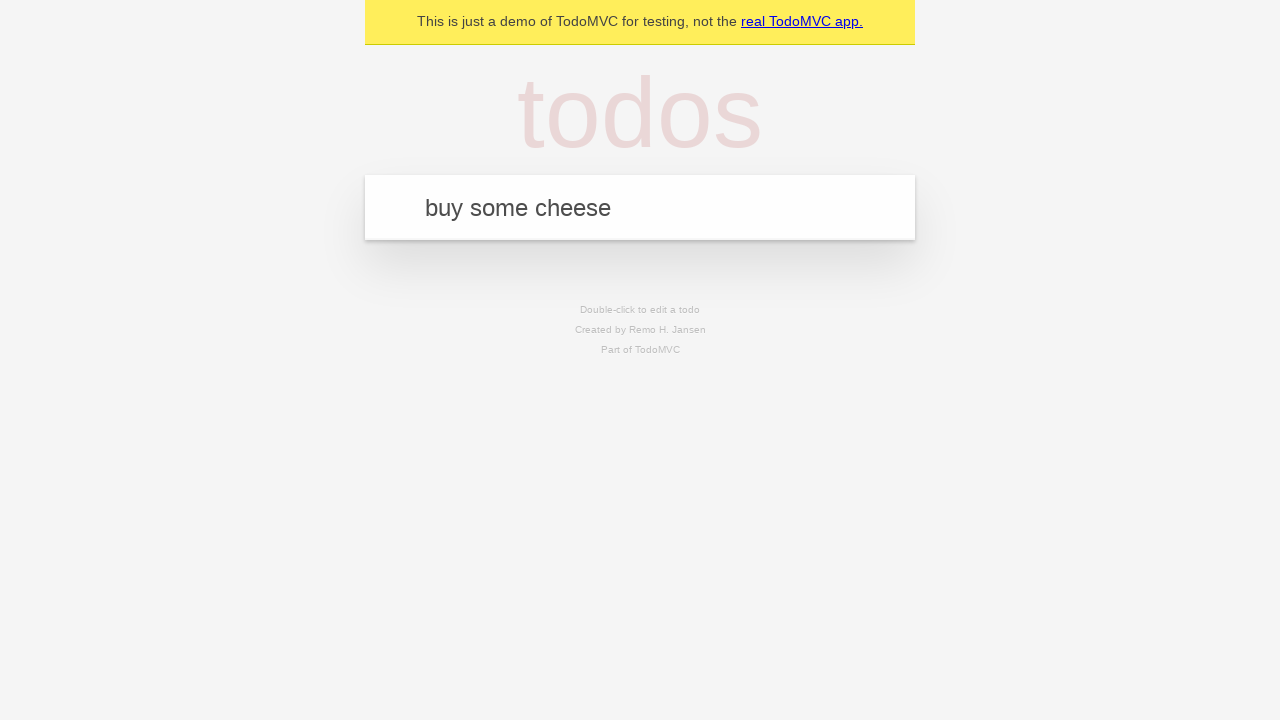

Pressed Enter to create first todo item on .new-todo
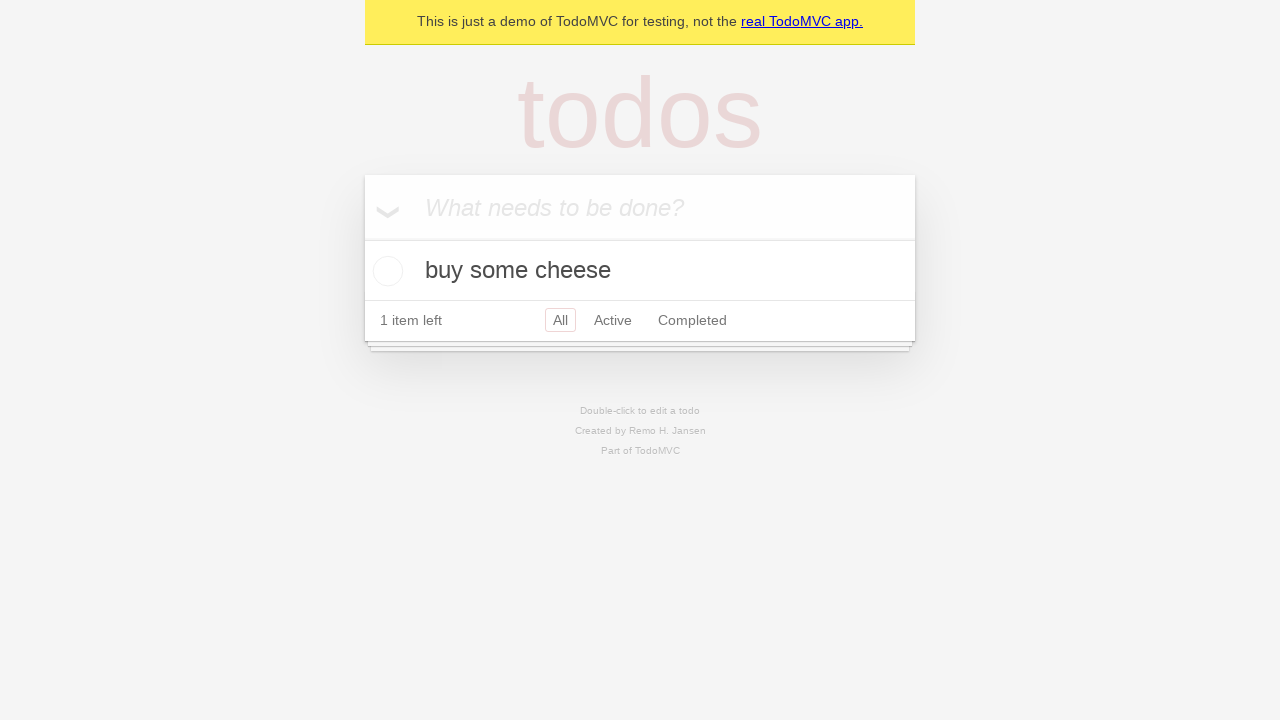

Filled new todo input with 'feed the cat' on .new-todo
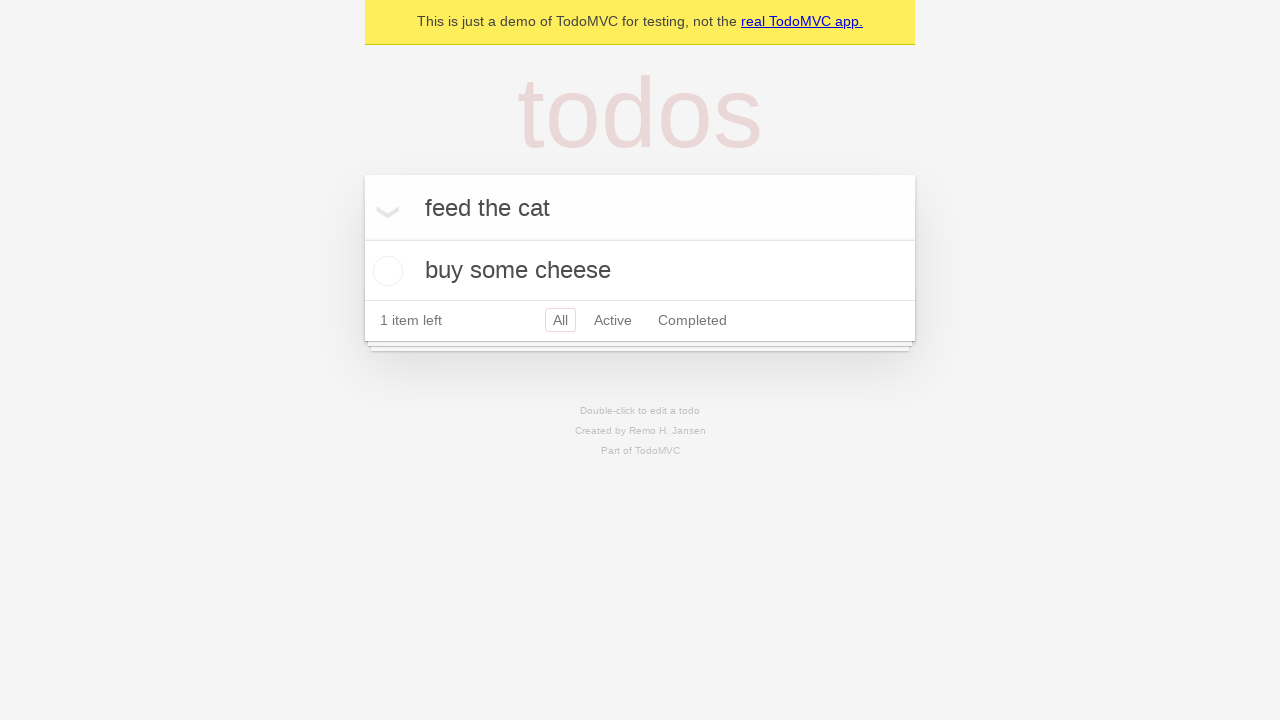

Pressed Enter to create second todo item on .new-todo
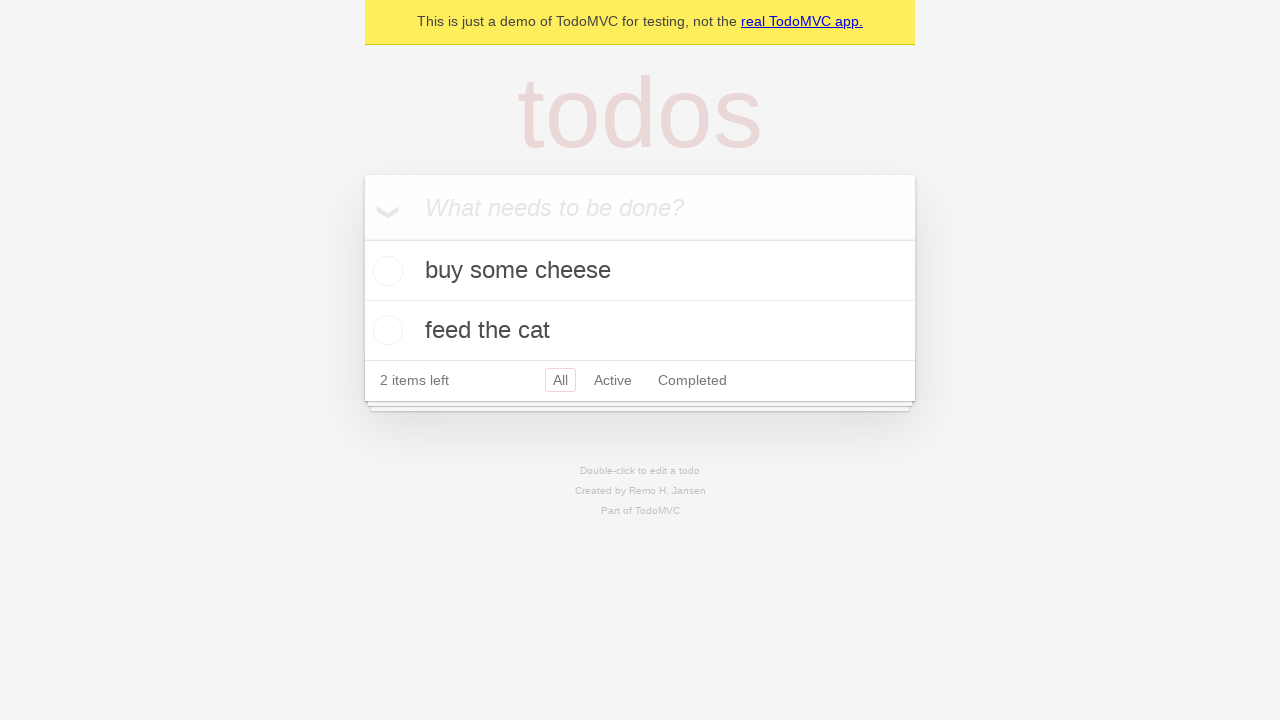

Filled new todo input with 'book a doctors appointment' on .new-todo
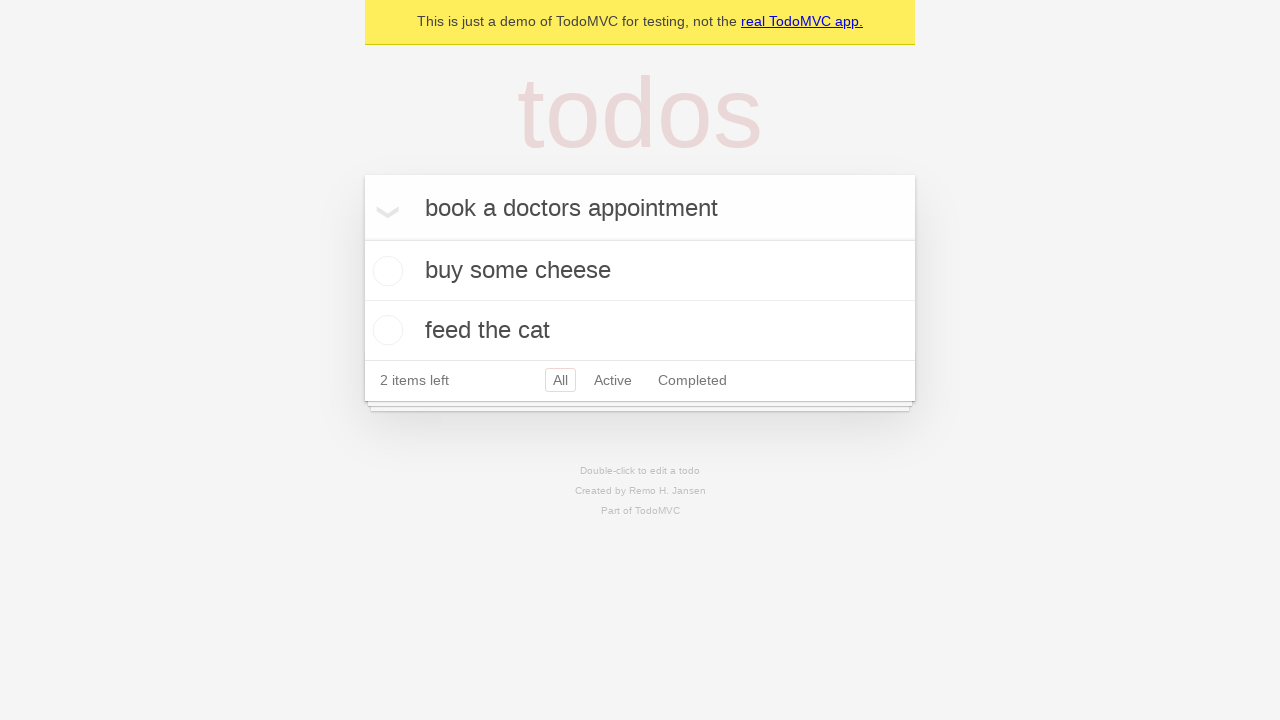

Pressed Enter to create third todo item on .new-todo
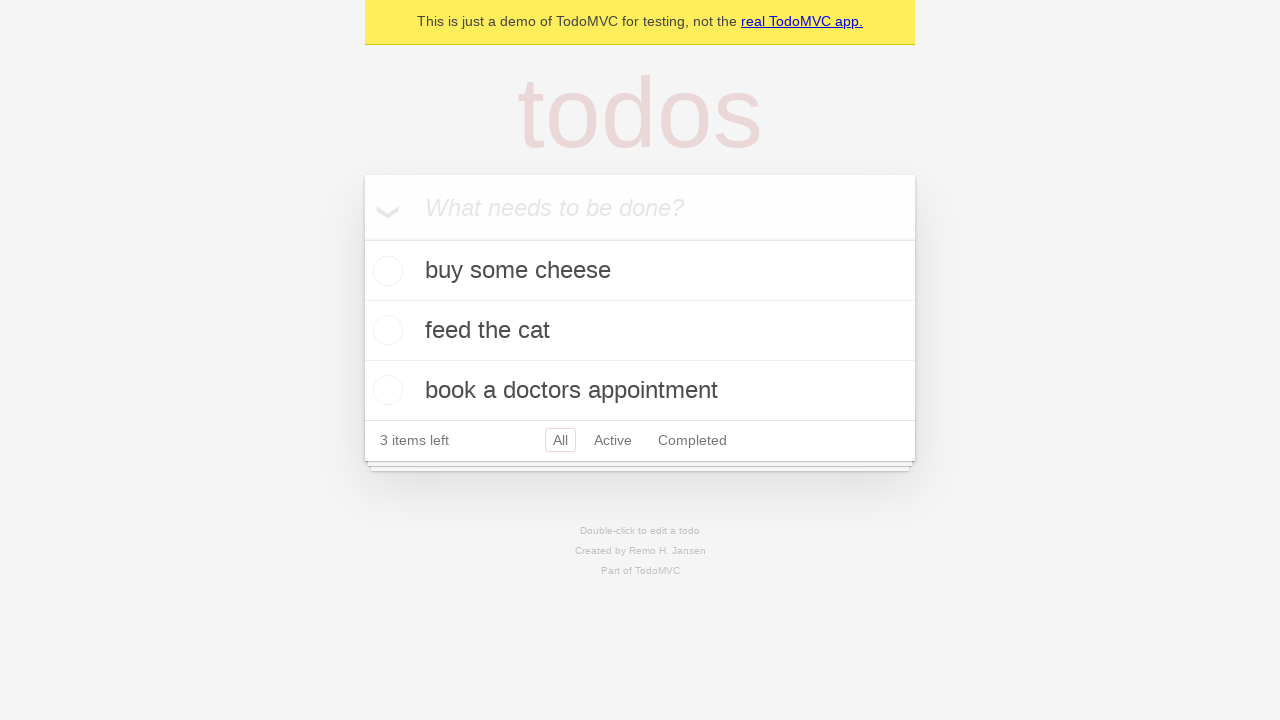

Waited for all three todo items to be created
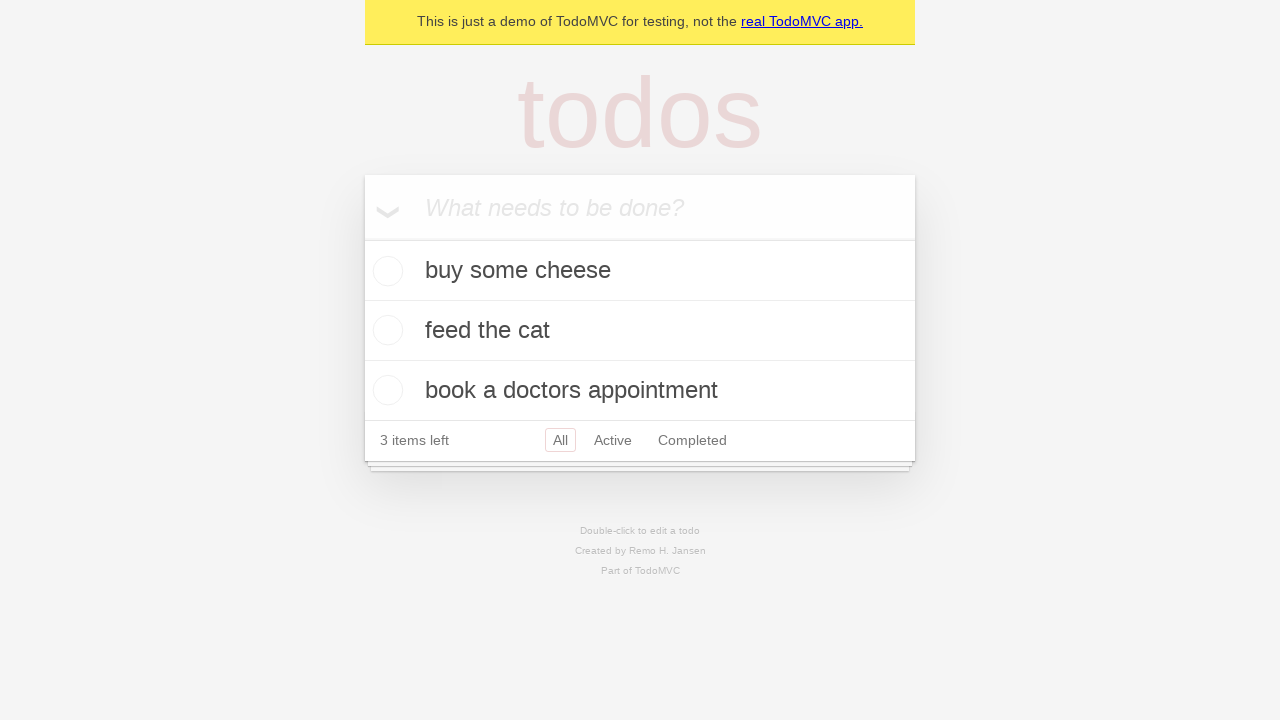

Checked toggle-all to mark all items as complete at (362, 238) on .toggle-all
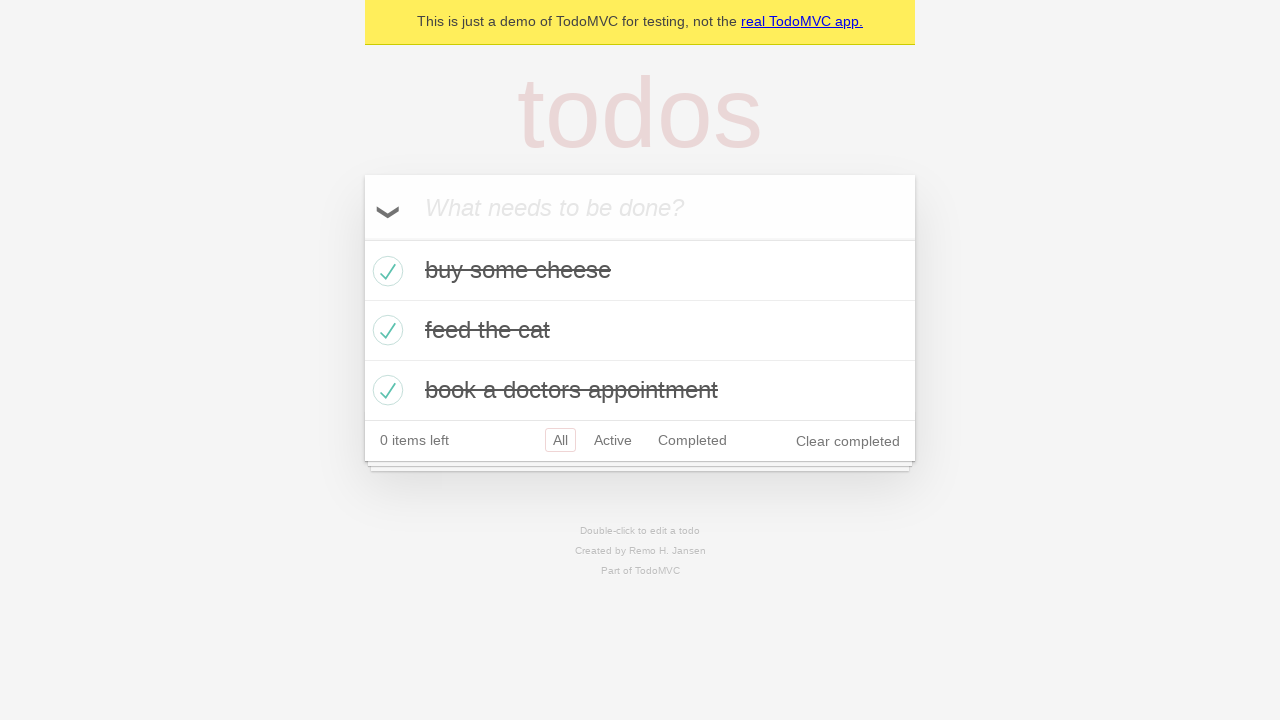

Unchecked toggle-all to clear complete state of all items at (362, 238) on .toggle-all
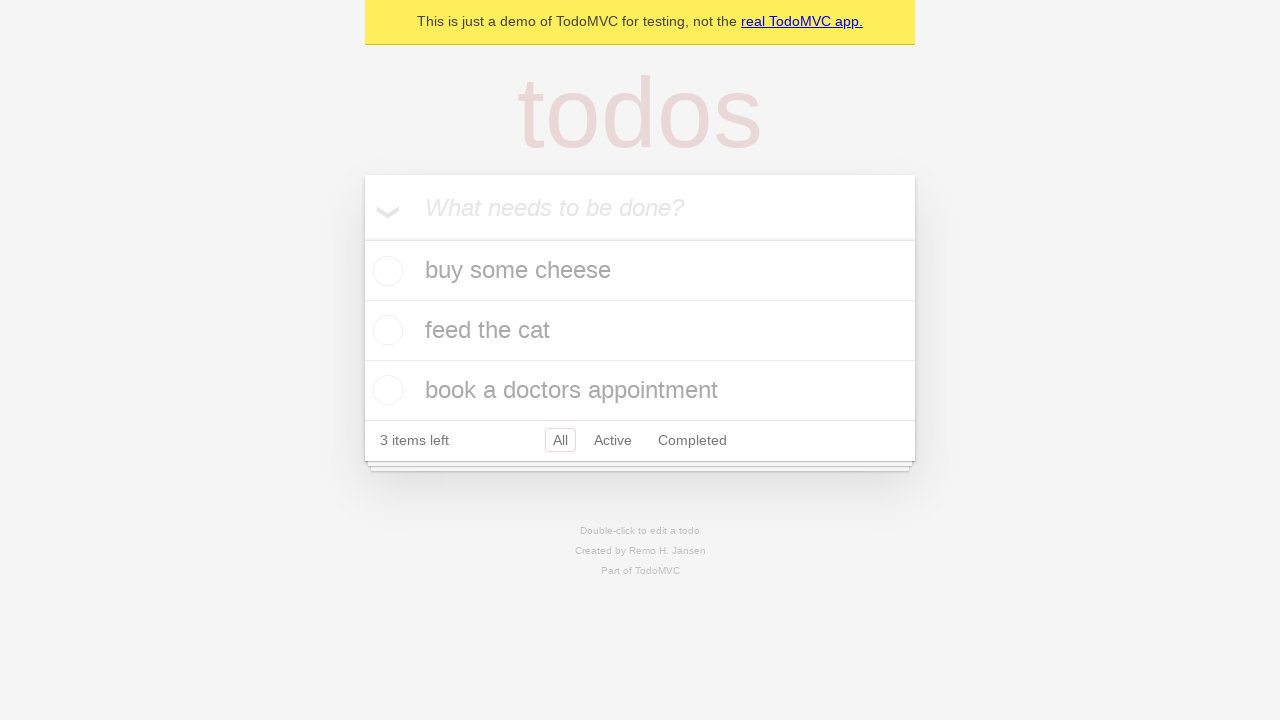

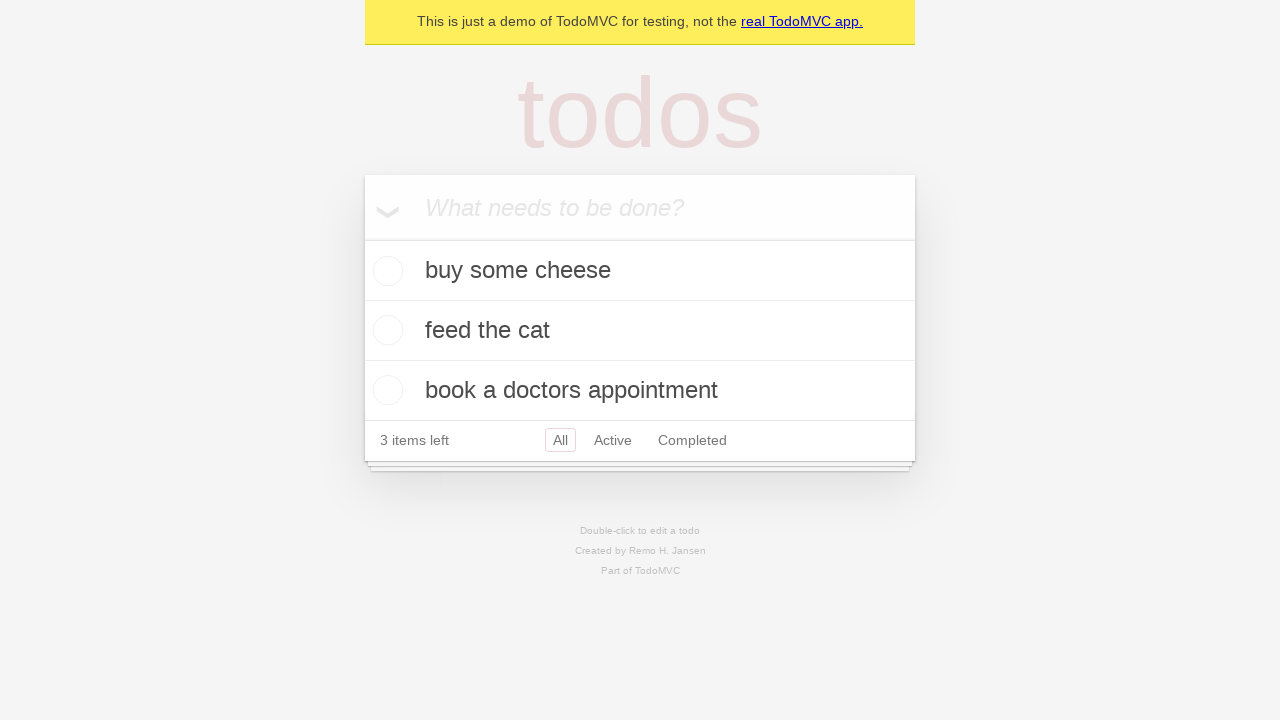